Tests filling out a name field on a practice Angular form by entering a user's name into the name input field.

Starting URL: https://rahulshettyacademy.com/angularpractice/

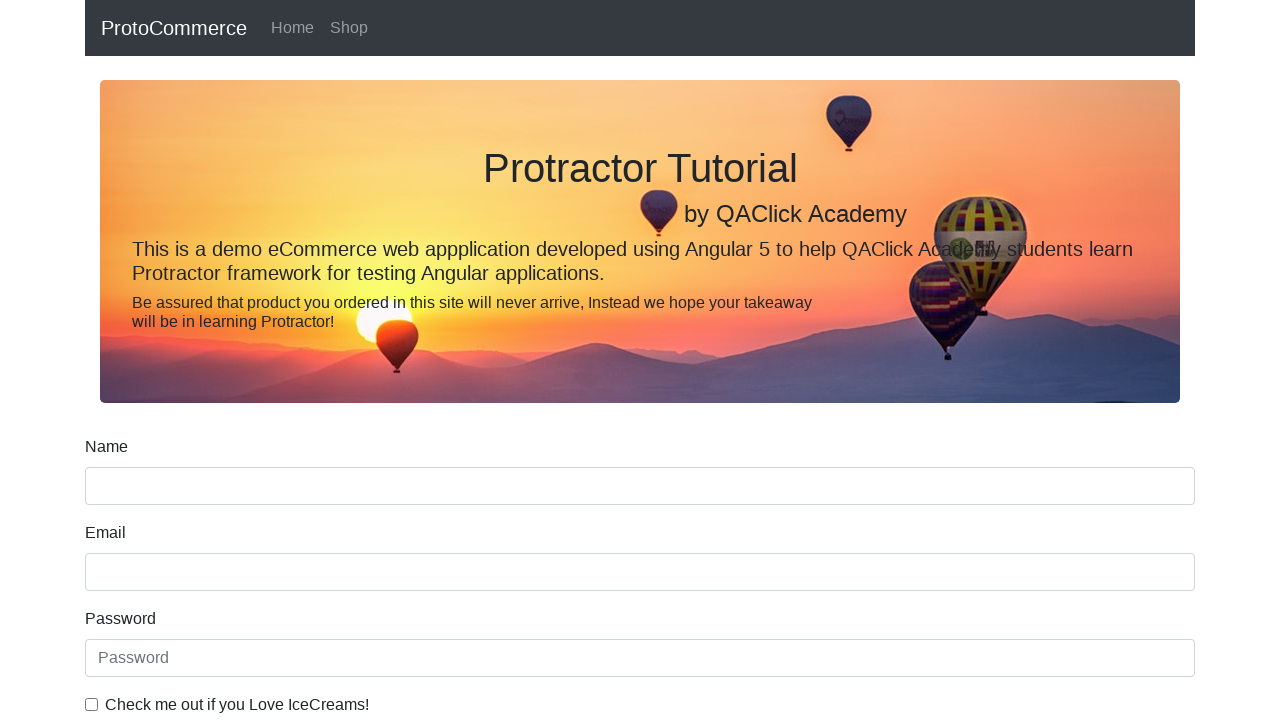

Filled name field with 'Roshan Ghadge' on input[name='name']
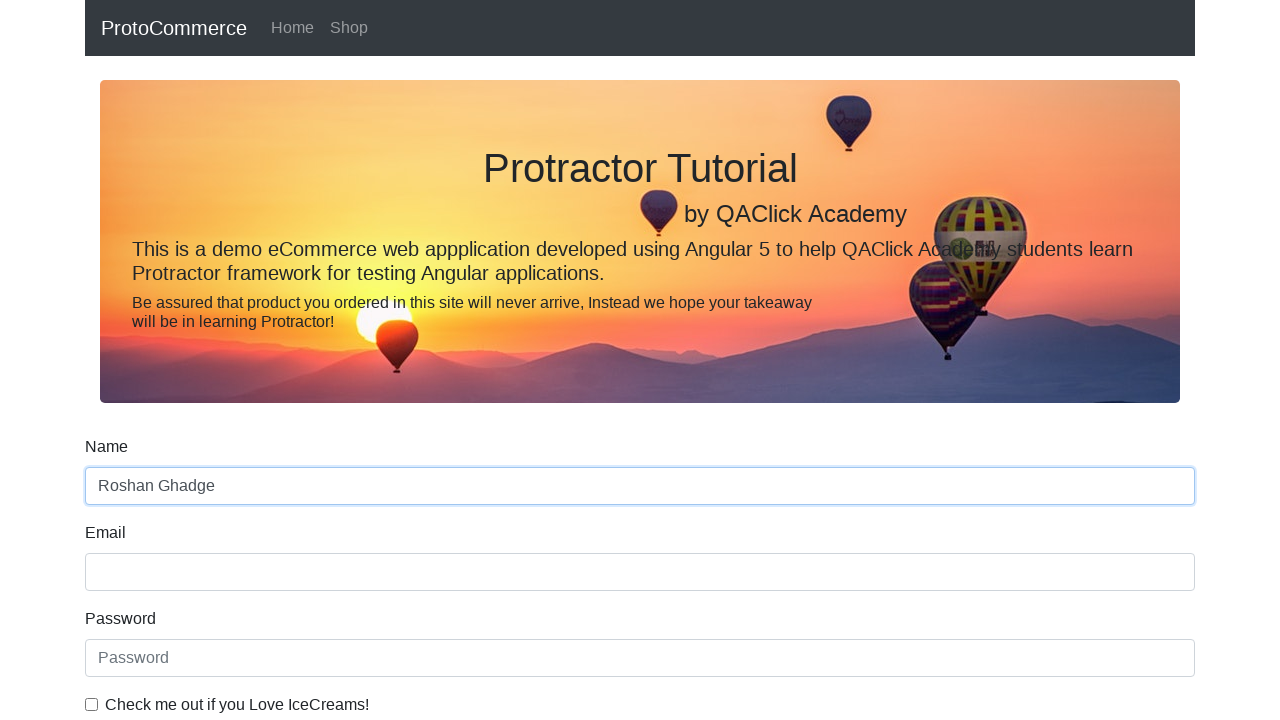

Verified name field contains 'Roshan Ghadge'
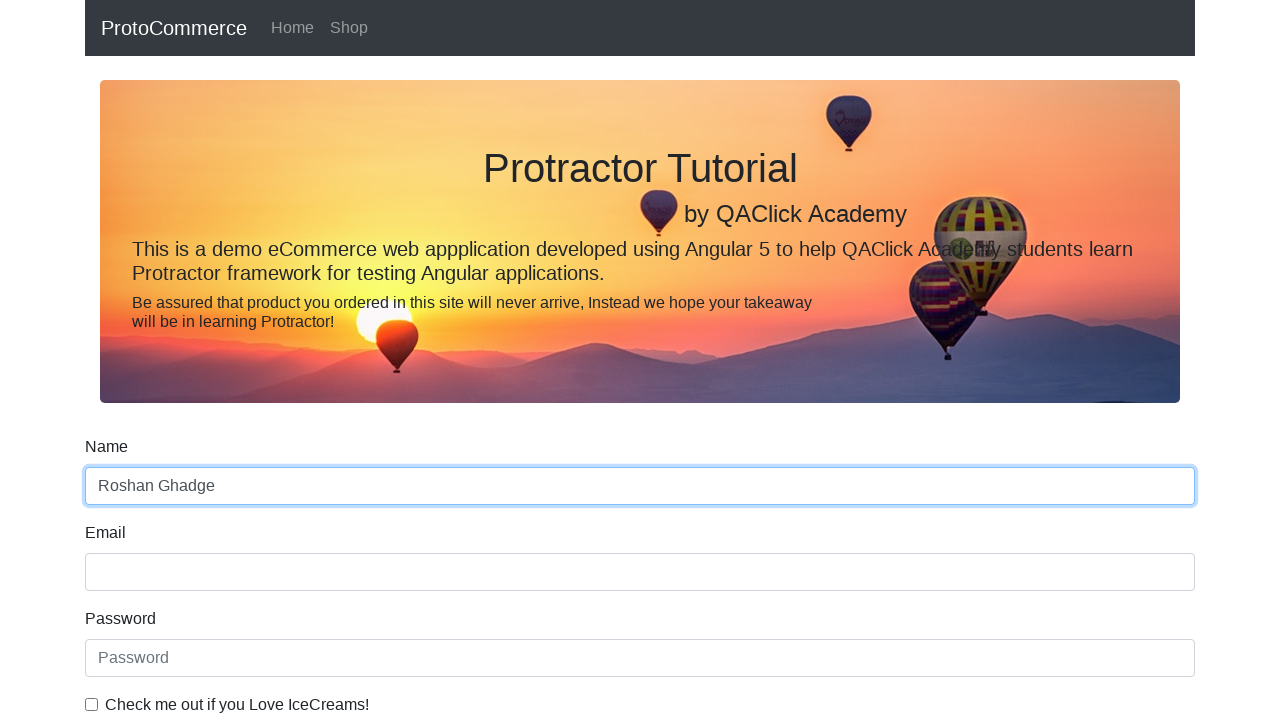

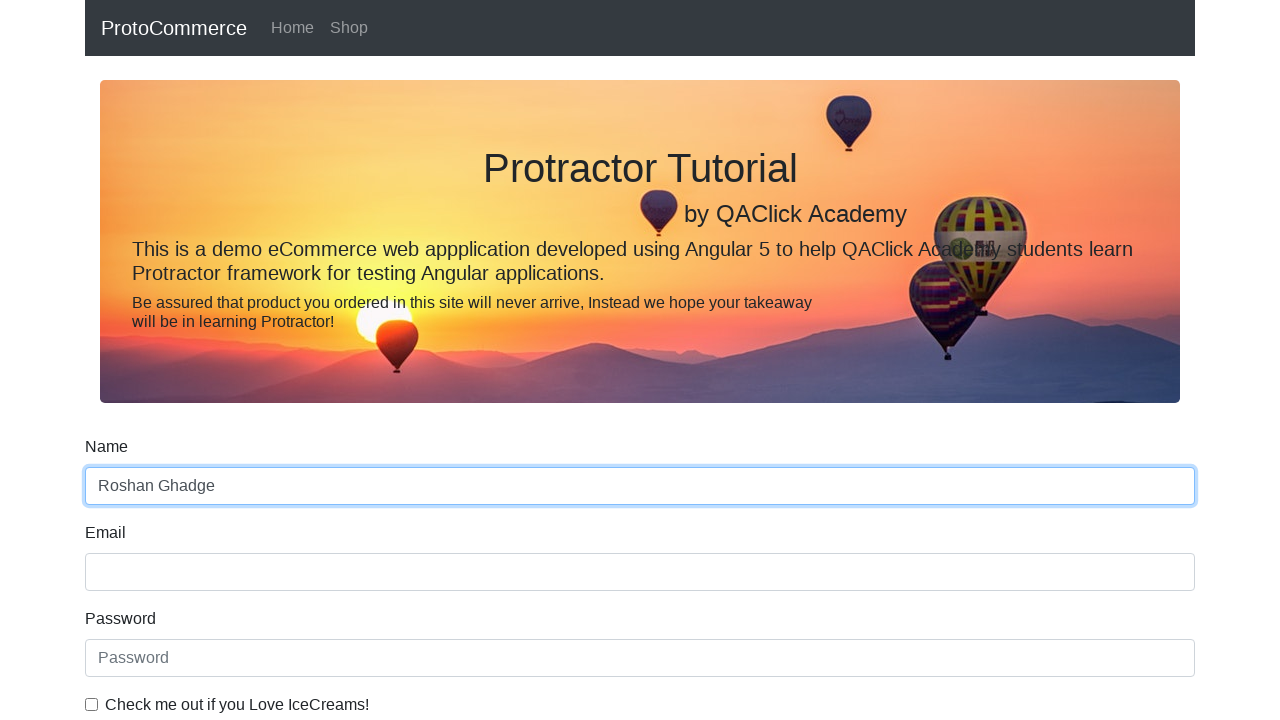